Tests the TodoMVC application by adding three todo items through the input field and pressing Enter after each item

Starting URL: https://demo.playwright.dev/todomvc

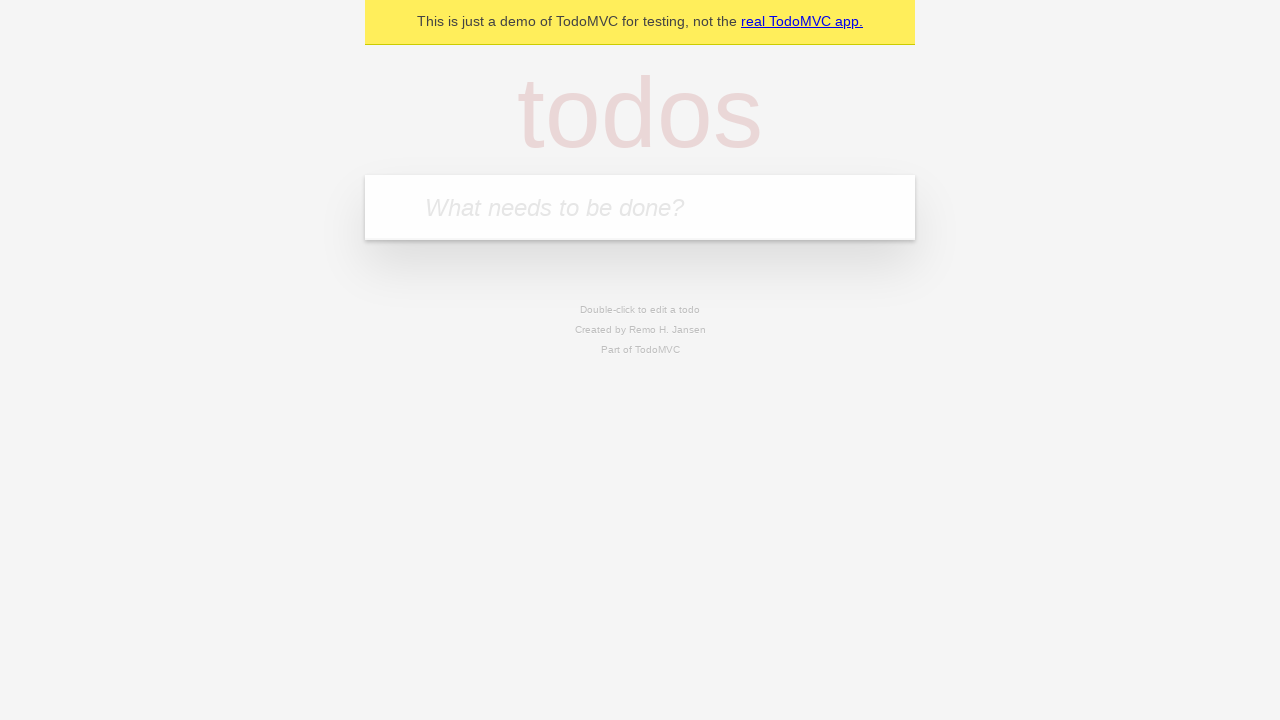

Located todo input field
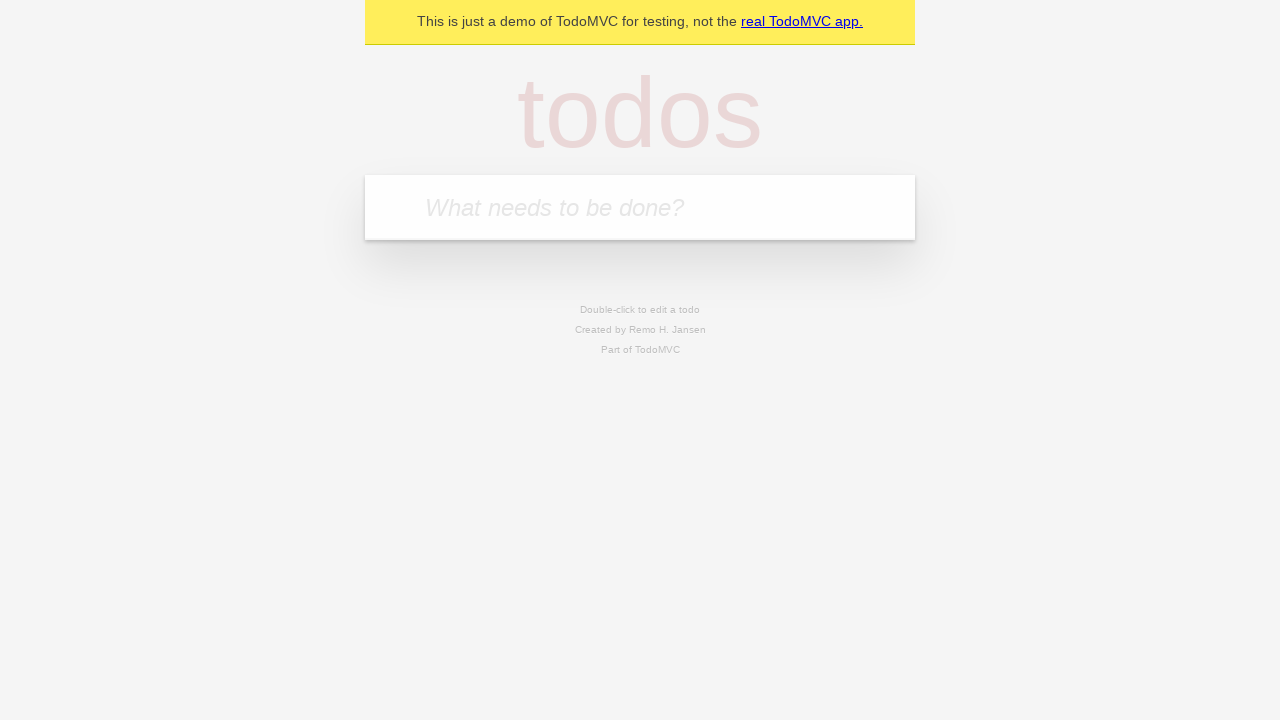

Filled todo input with 'buy some cheese' on internal:attr=[placeholder="What needs to be done?"i]
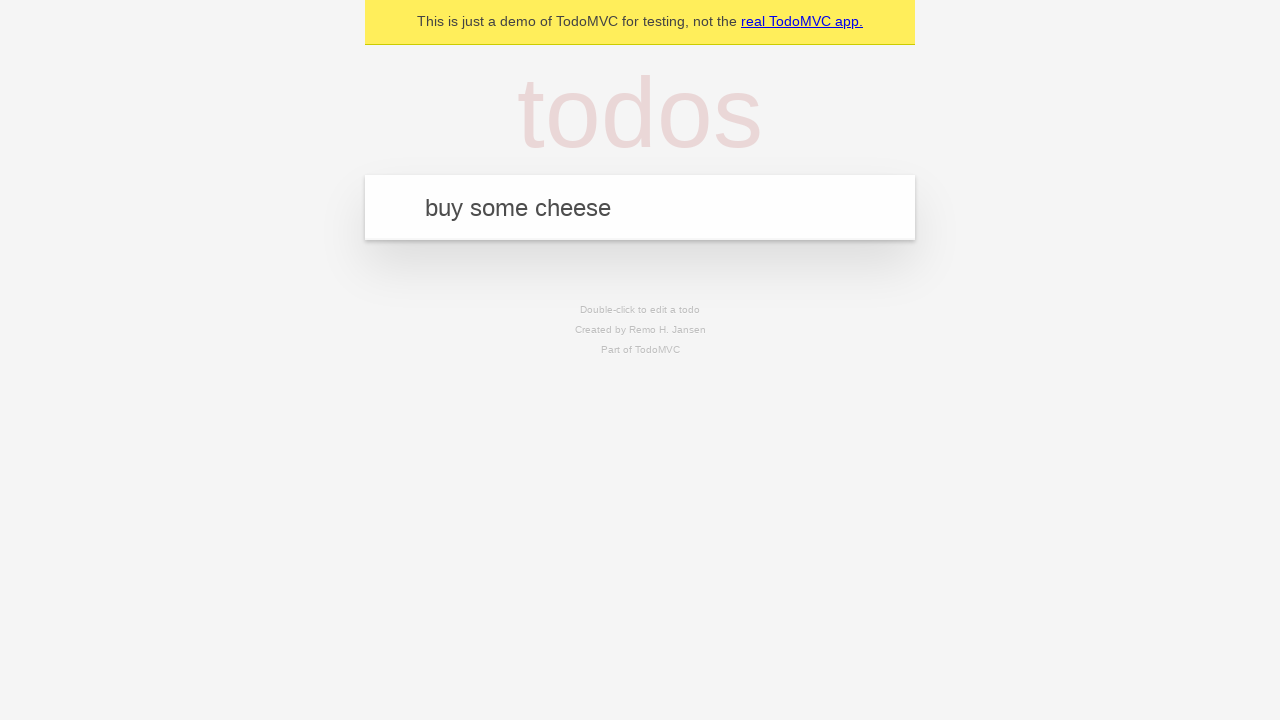

Pressed Enter to add todo item 'buy some cheese' on internal:attr=[placeholder="What needs to be done?"i]
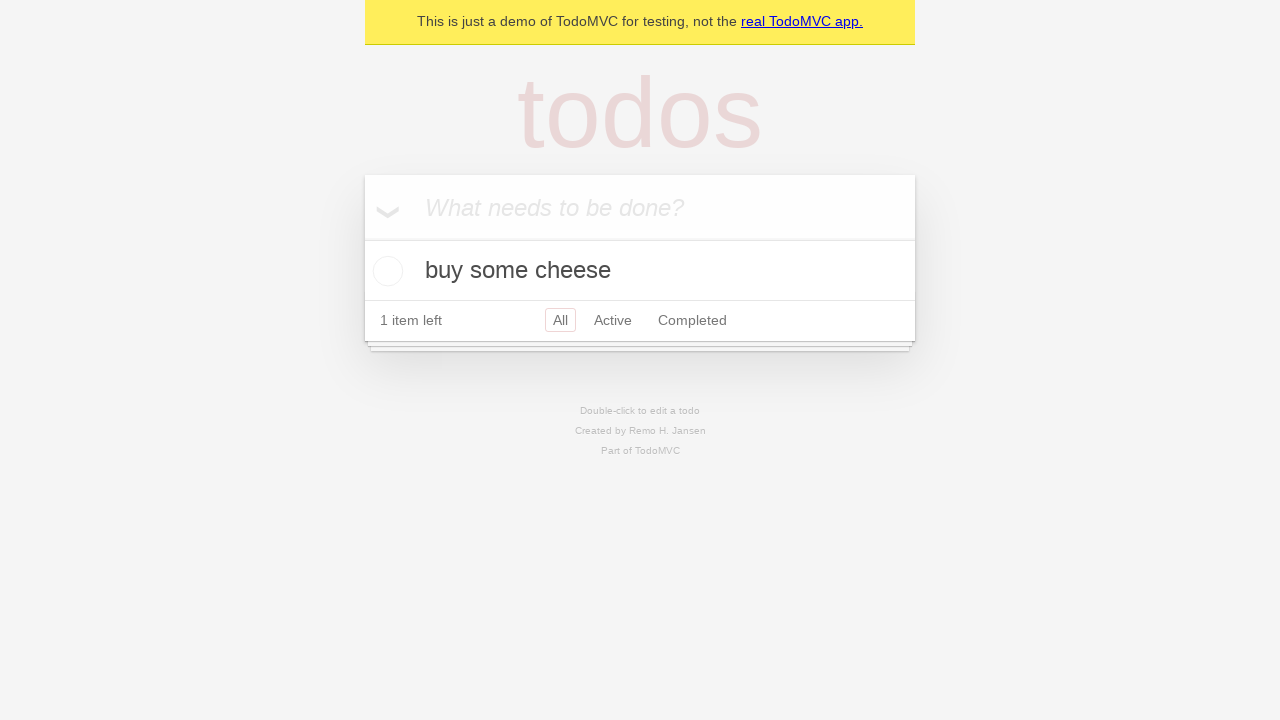

Filled todo input with 'feed the cat' on internal:attr=[placeholder="What needs to be done?"i]
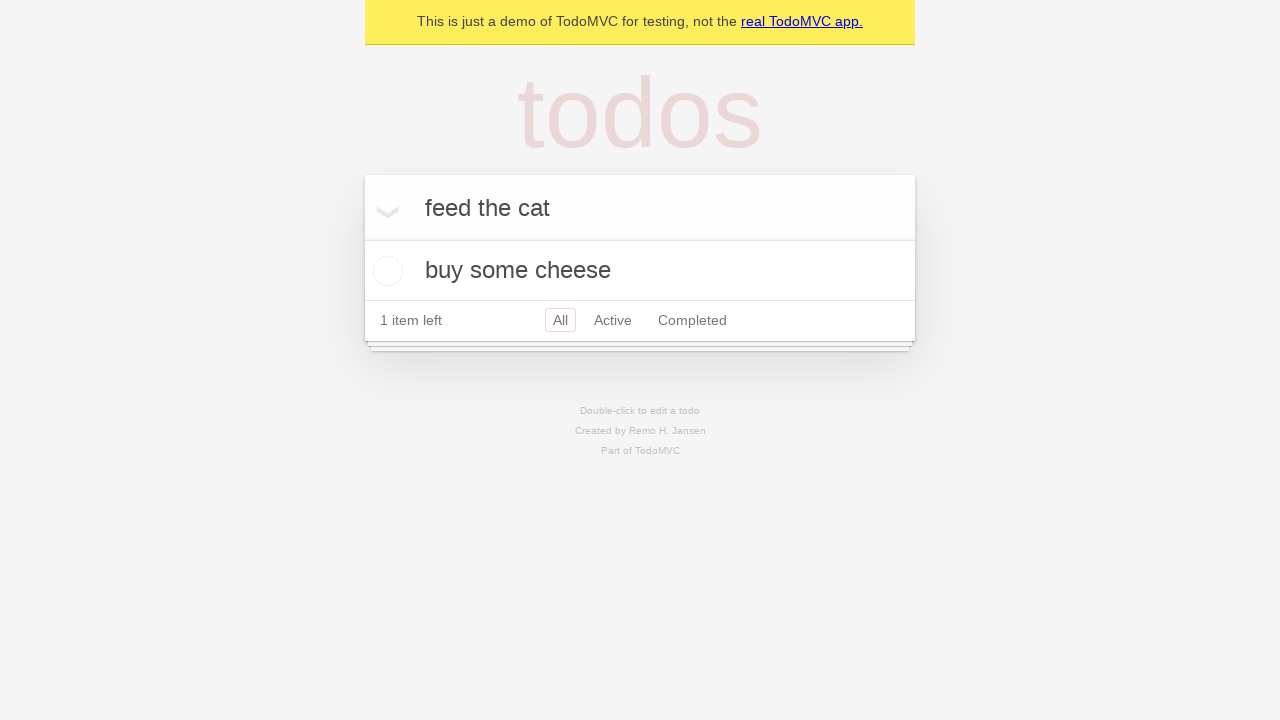

Pressed Enter to add todo item 'feed the cat' on internal:attr=[placeholder="What needs to be done?"i]
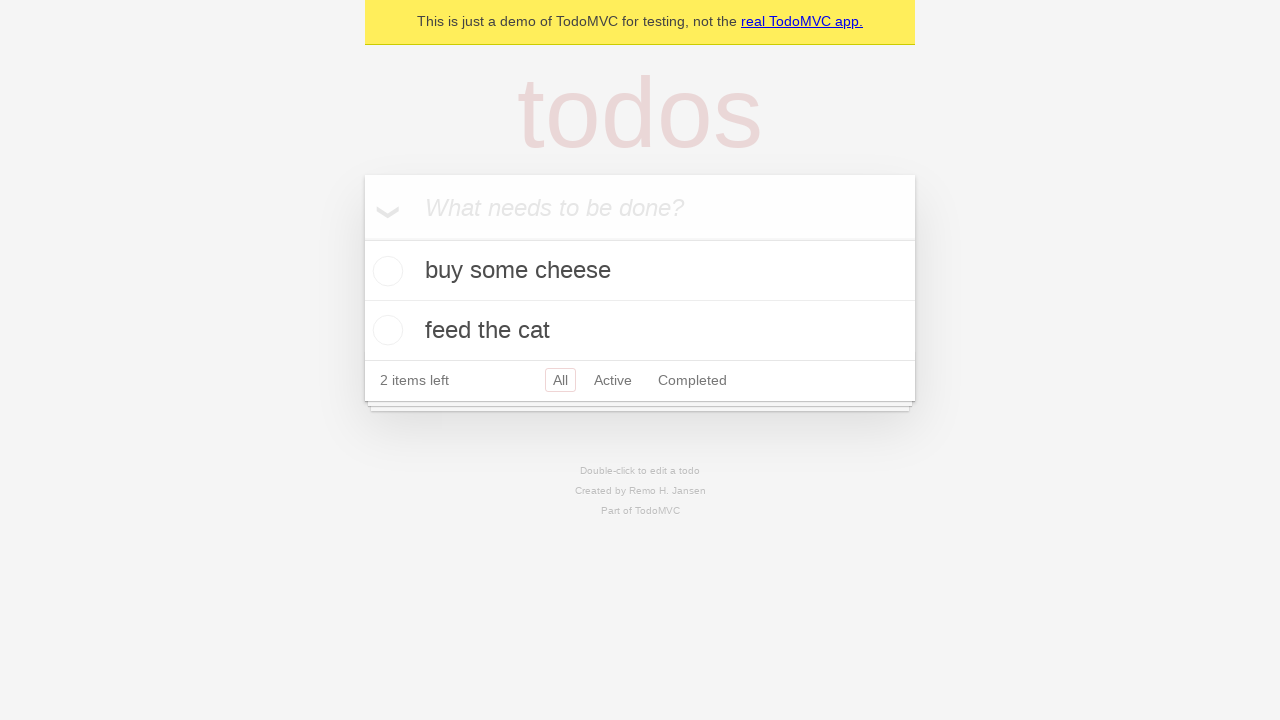

Filled todo input with 'book a doctors appointment' on internal:attr=[placeholder="What needs to be done?"i]
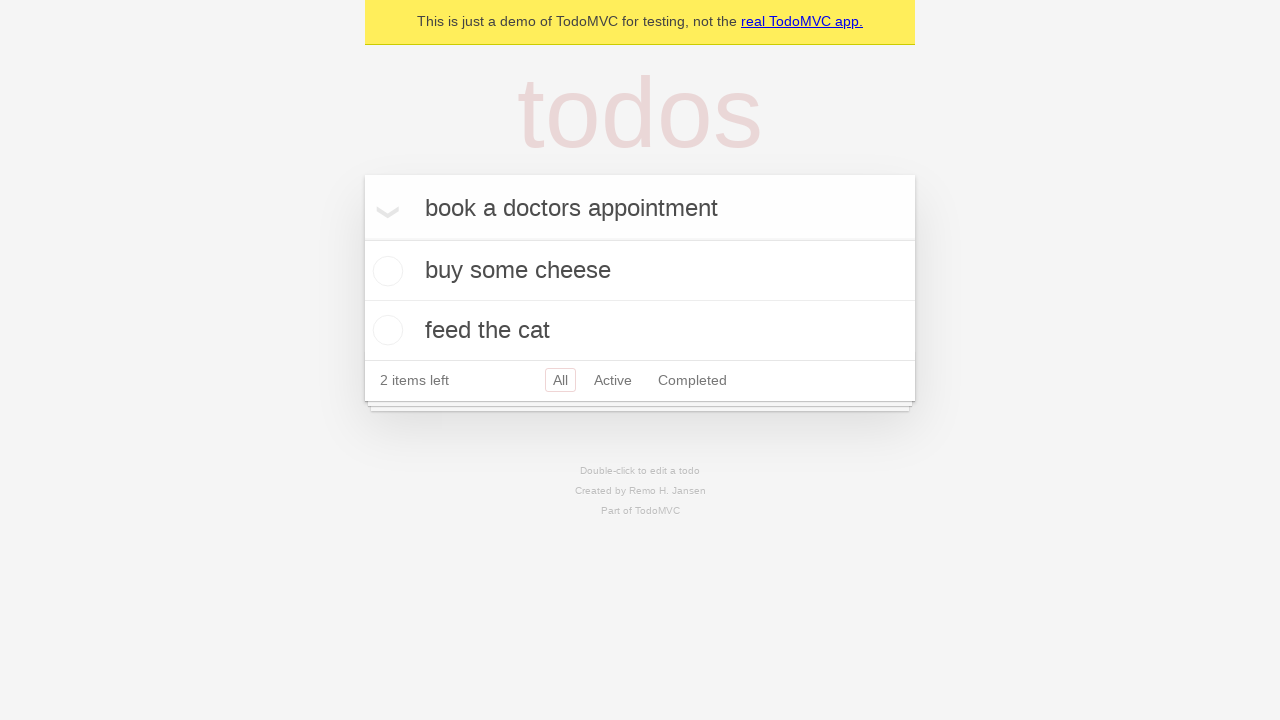

Pressed Enter to add todo item 'book a doctors appointment' on internal:attr=[placeholder="What needs to be done?"i]
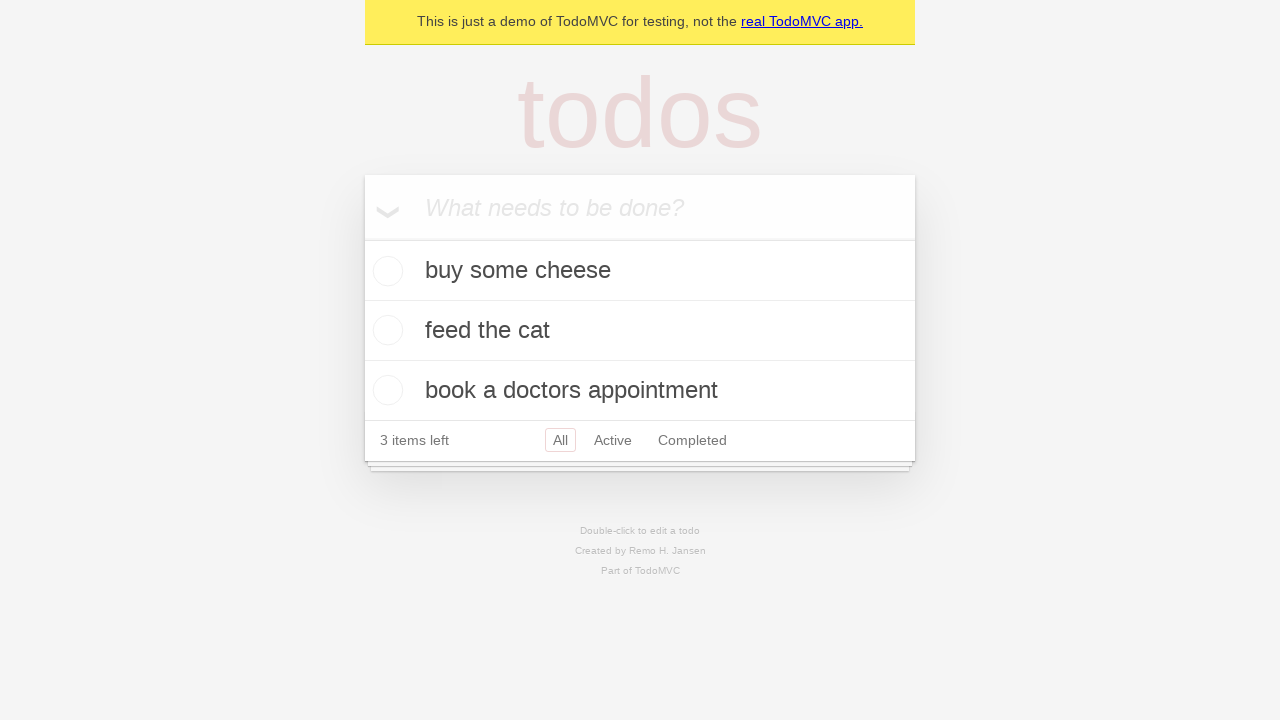

Last todo item 'book a doctors appointment' loaded in the list
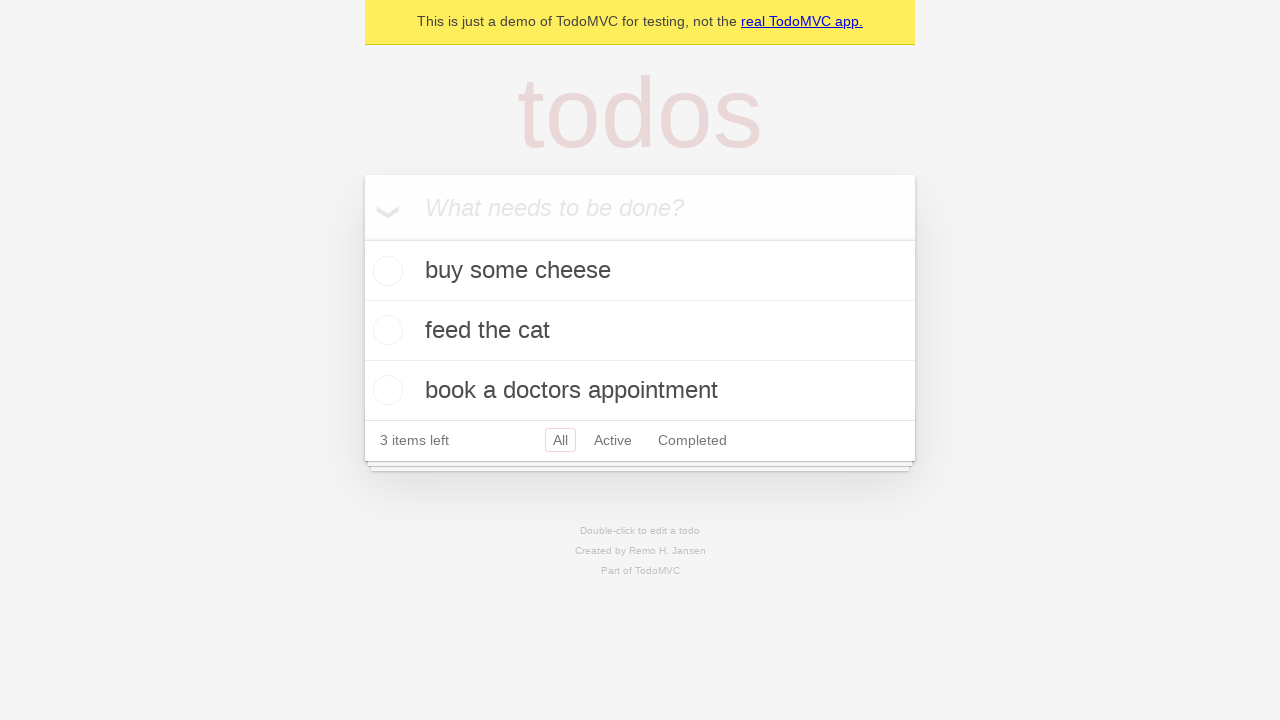

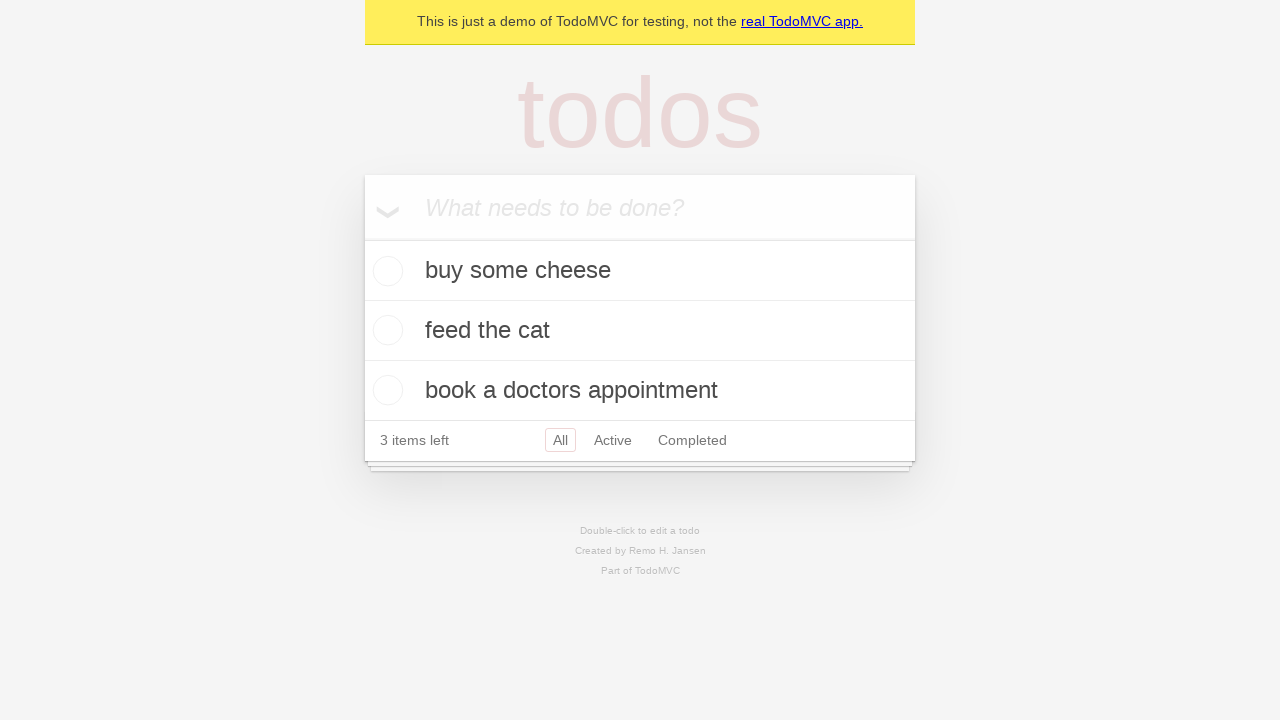